Tests hover functionality by moving mouse over three user avatar images and verifying that user information text appears on hover

Starting URL: http://the-internet.herokuapp.com/hovers

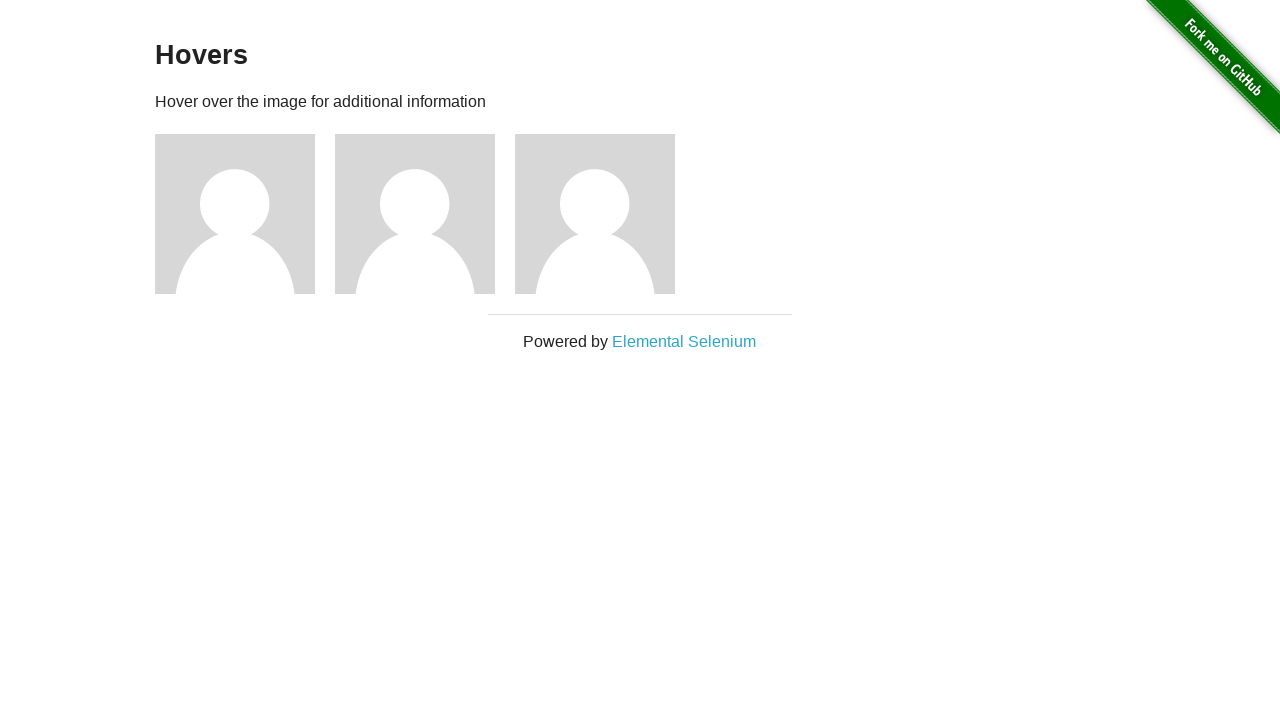

Hovered over first user avatar at (235, 214) on img[alt='User Avatar'] >> nth=0
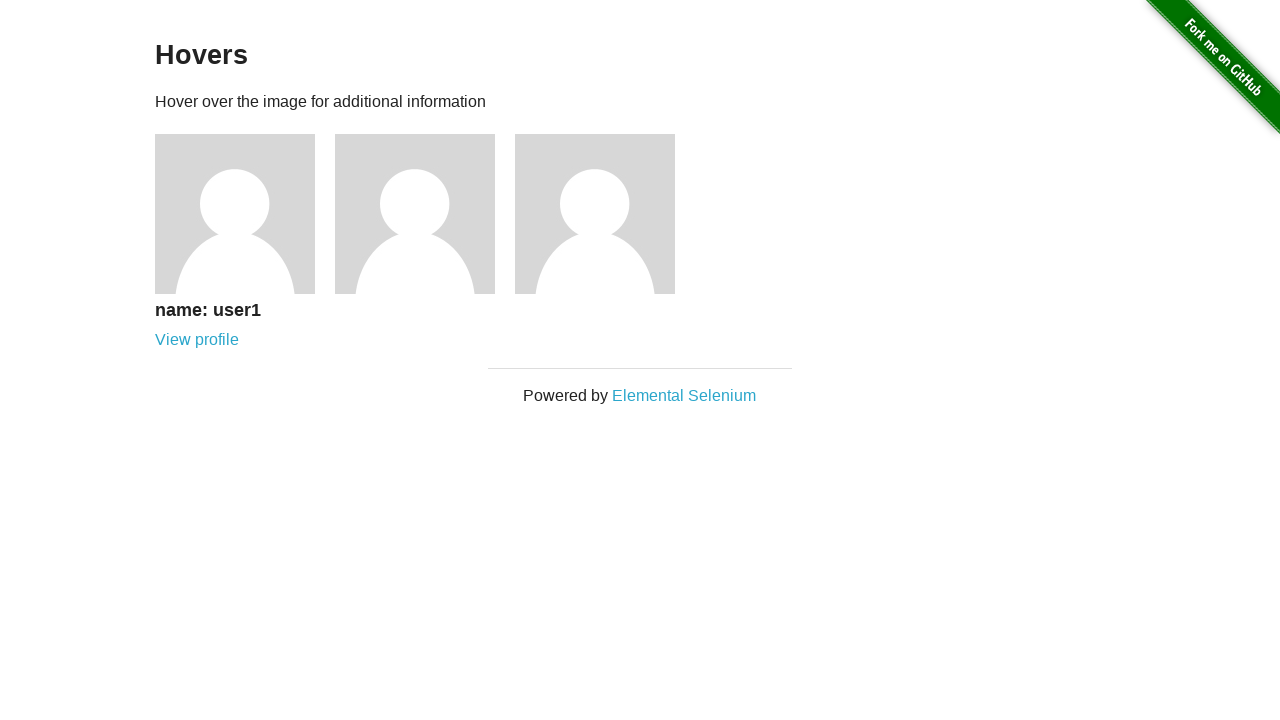

Verified user1 text is displayed on hover
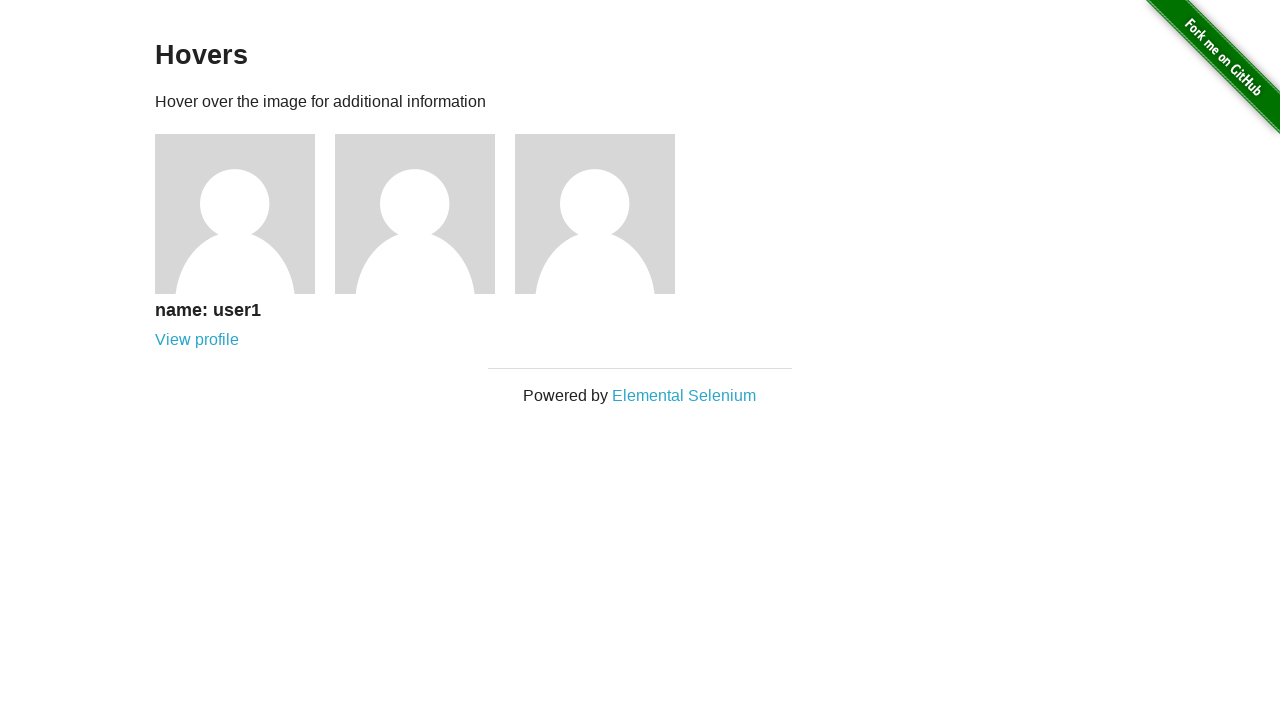

Hovered over second user avatar at (415, 214) on img[alt='User Avatar'] >> nth=1
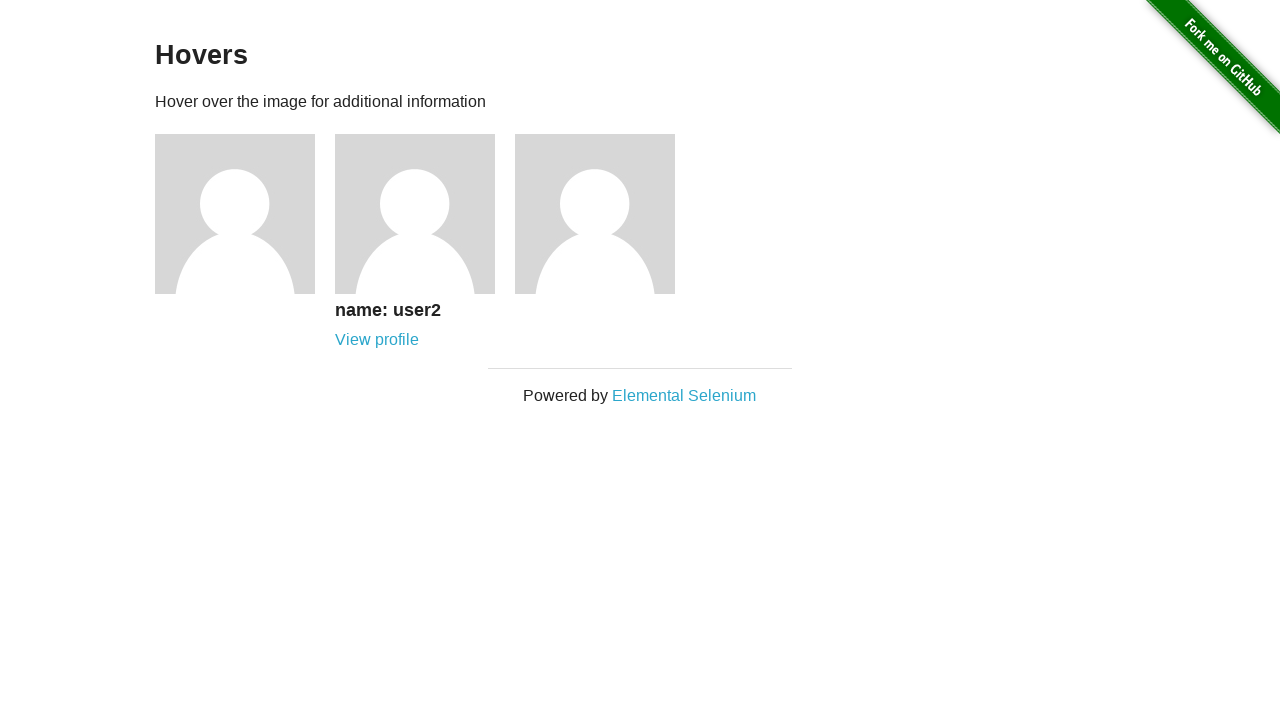

Verified user2 text is displayed on hover
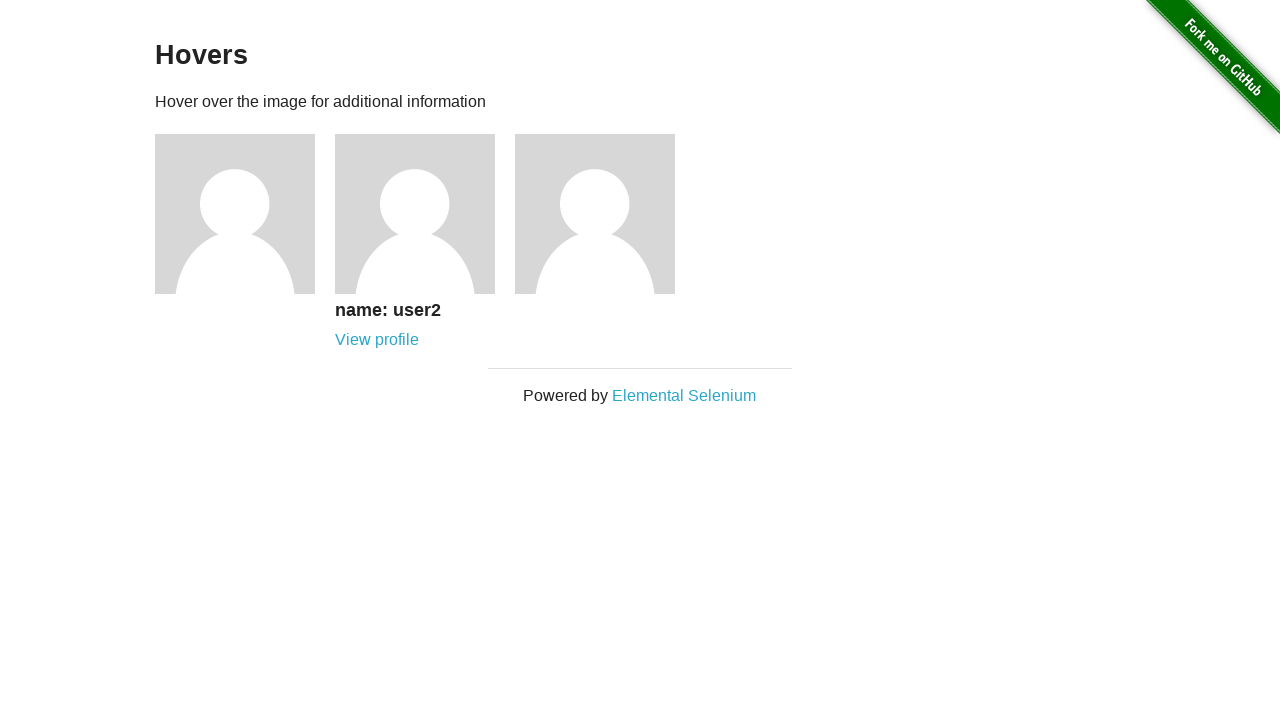

Hovered over third user avatar at (595, 214) on img[alt='User Avatar'] >> nth=2
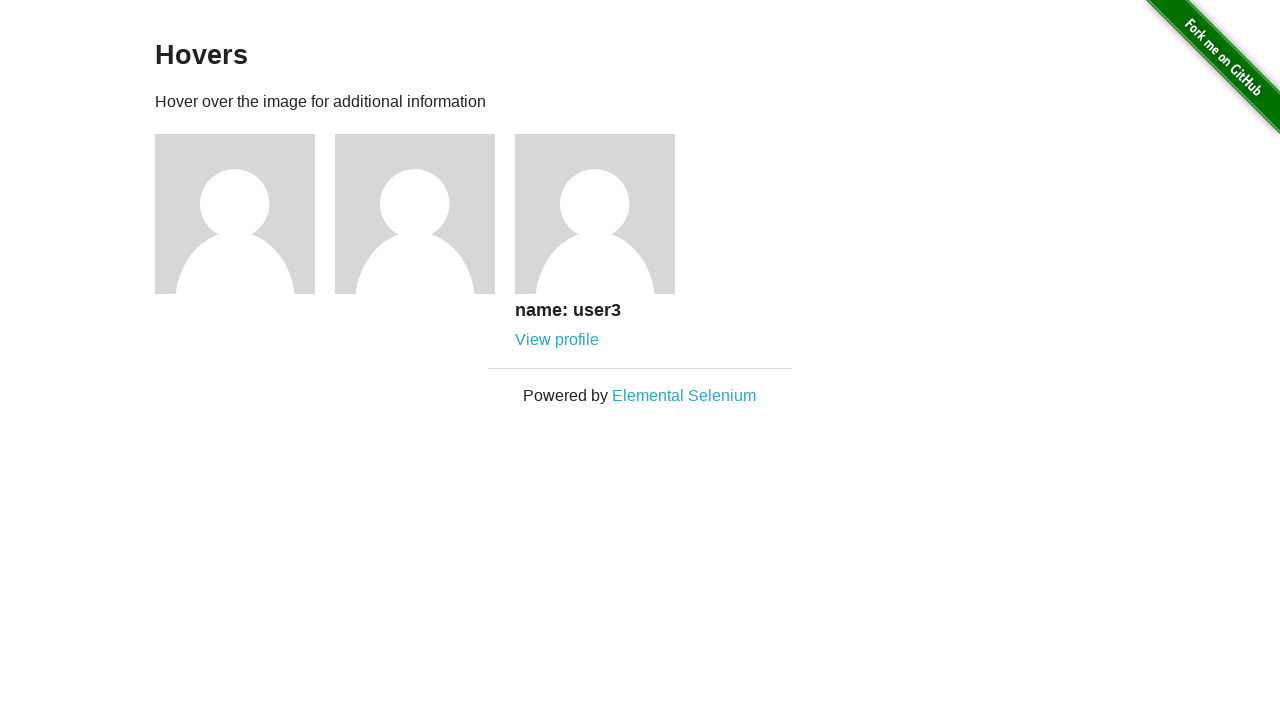

Verified user3 text is displayed on hover
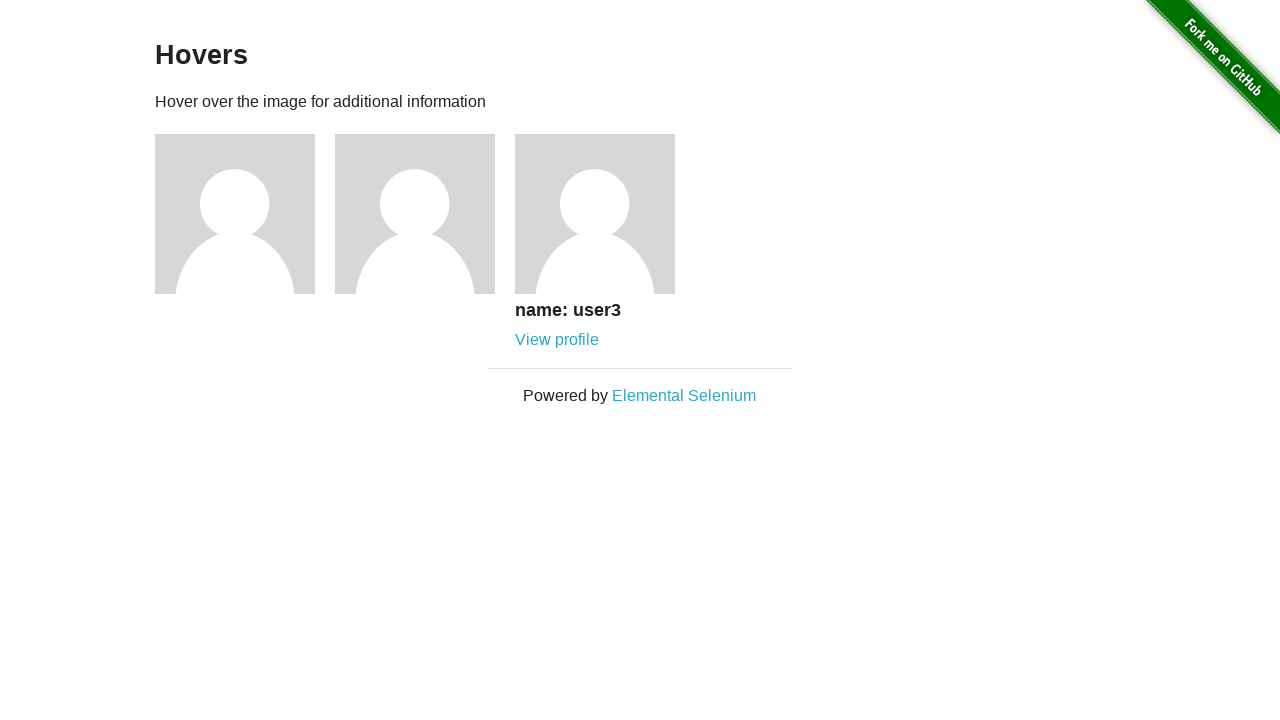

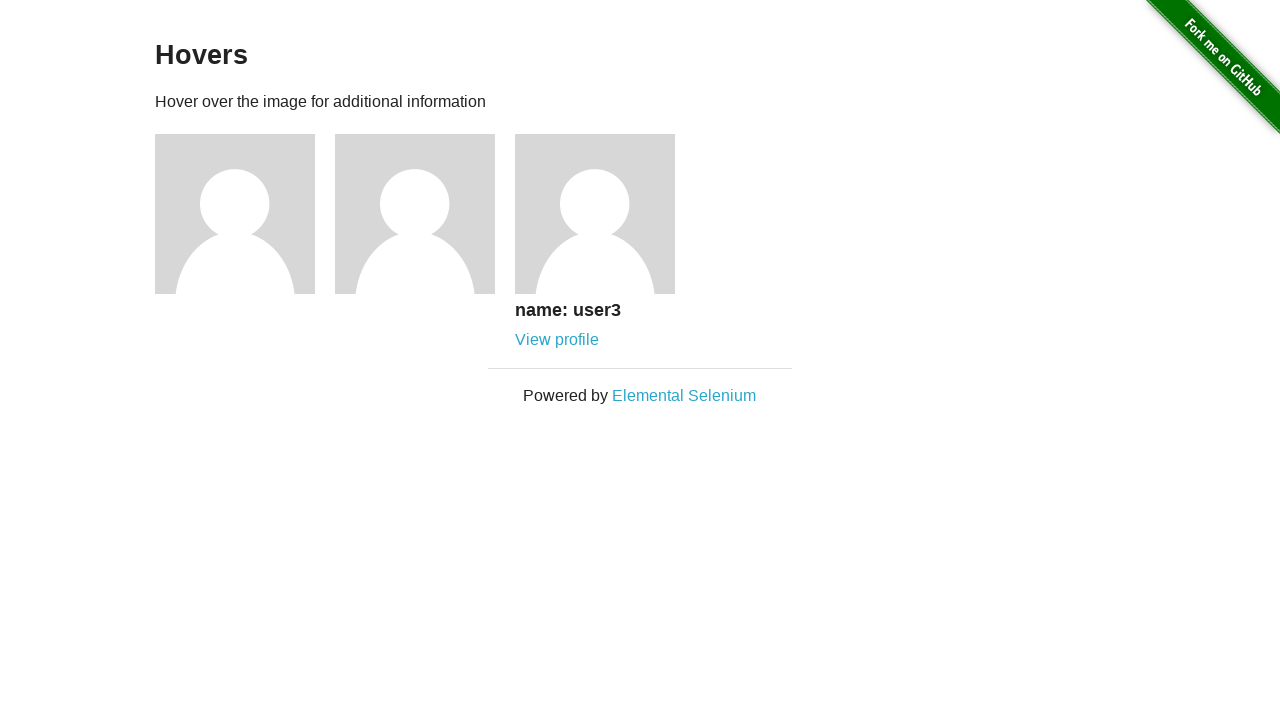